Tests the addition functionality of a basic calculator by entering two numbers (3 and 4), selecting the addition operation, clicking calculate, and verifying the result equals 7.

Starting URL: https://testsheepnz.github.io/BasicCalculator.html

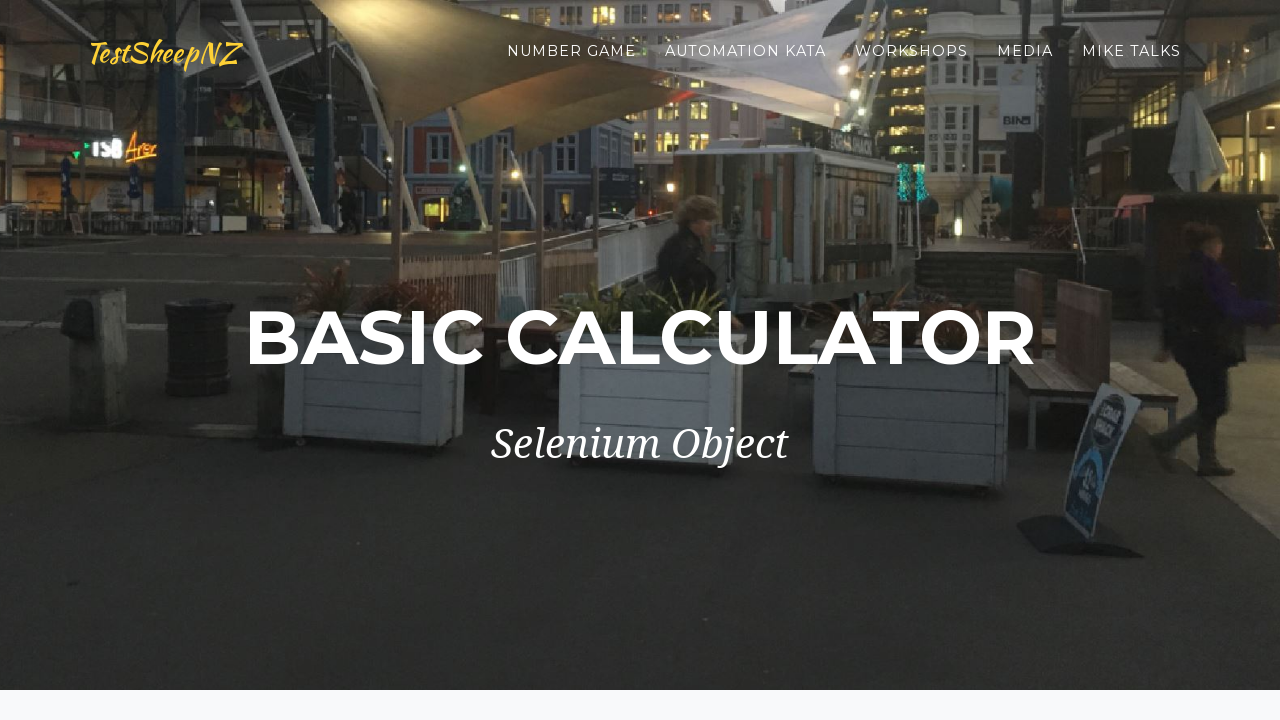

Entered first number (3) into number1Field on input#number1Field
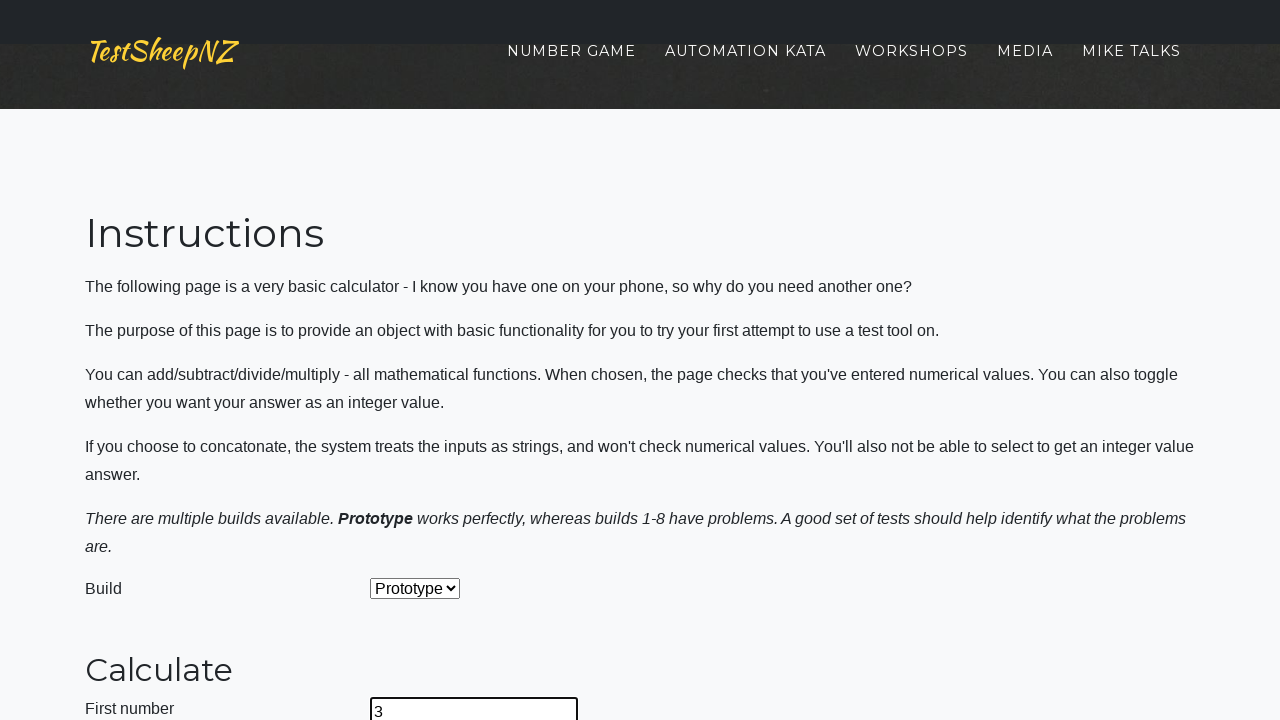

Entered second number (4) into number2Field on input#number2Field
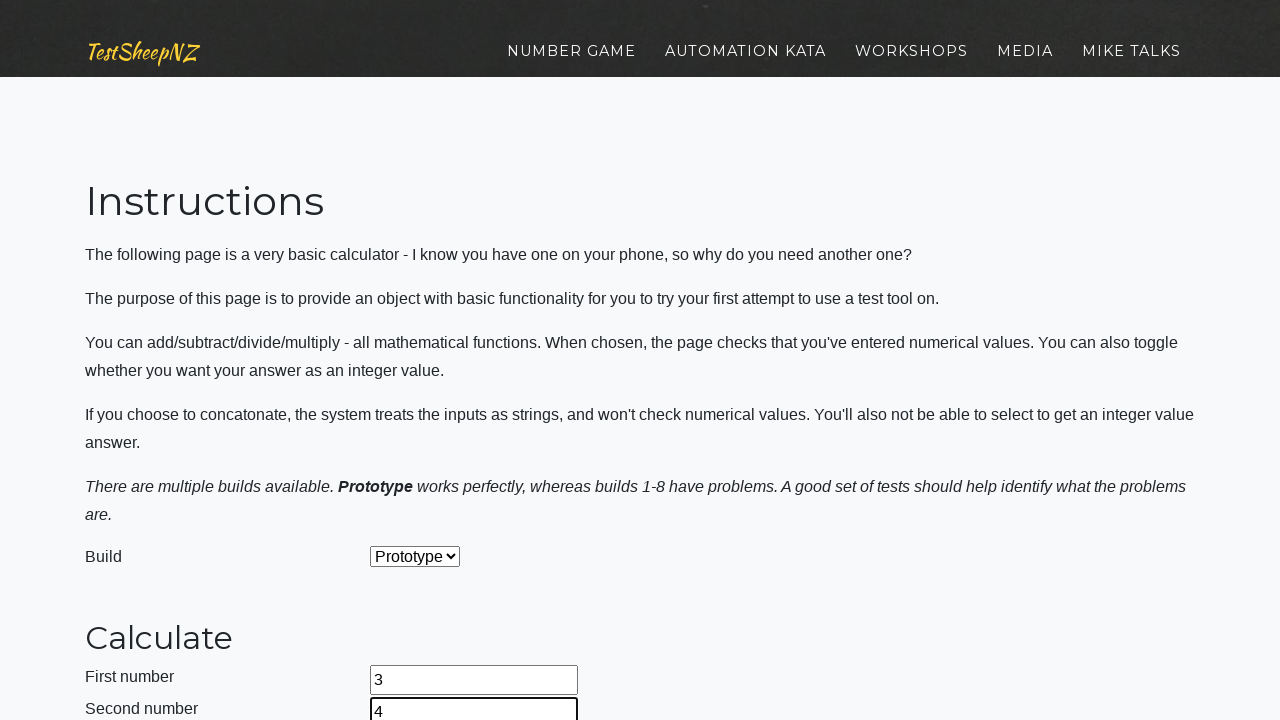

Selected Addition operation from dropdown on select#selectOperationDropdown
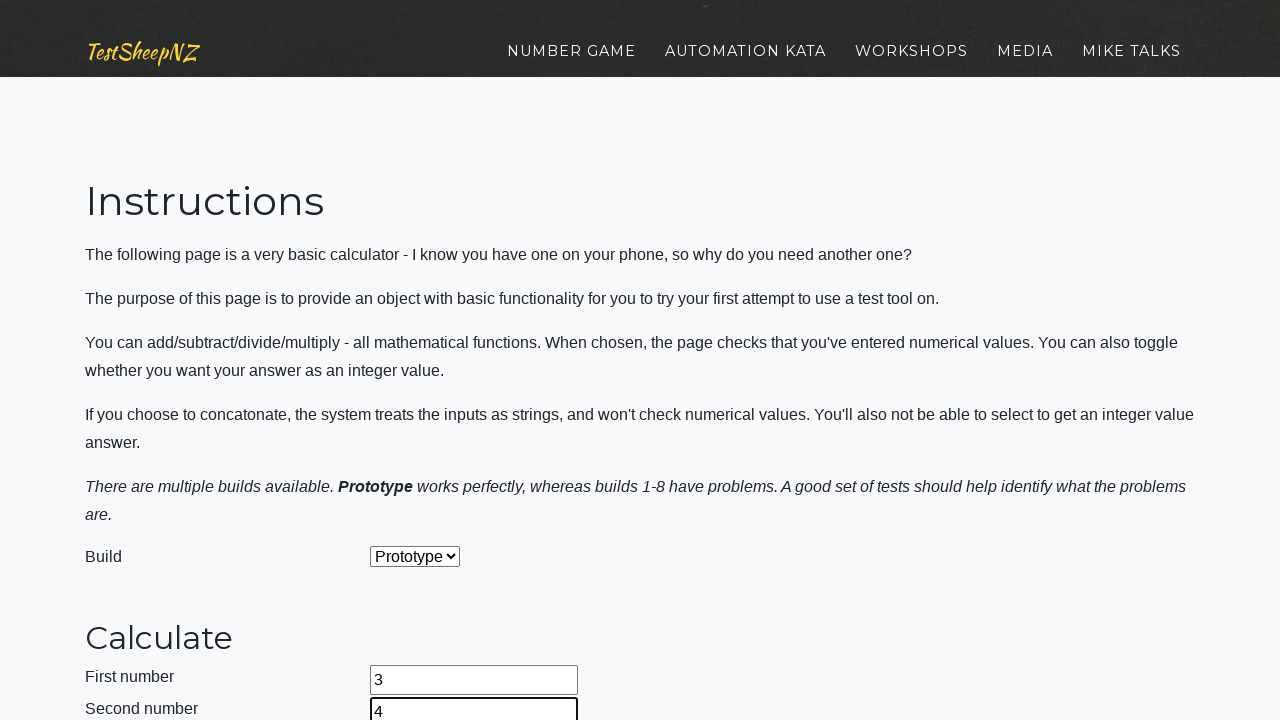

Clicked calculate button to compute 3 + 4 at (422, 361) on input#calculateButton
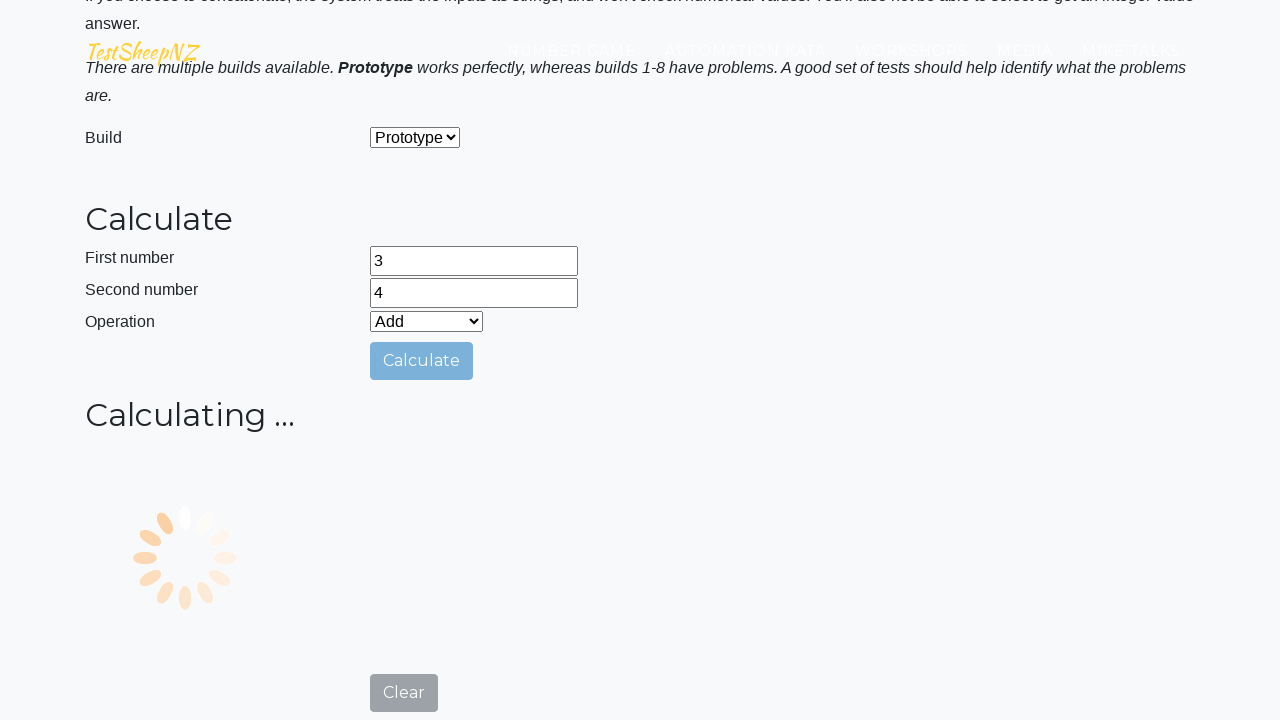

Retrieved result from numberAnswerField
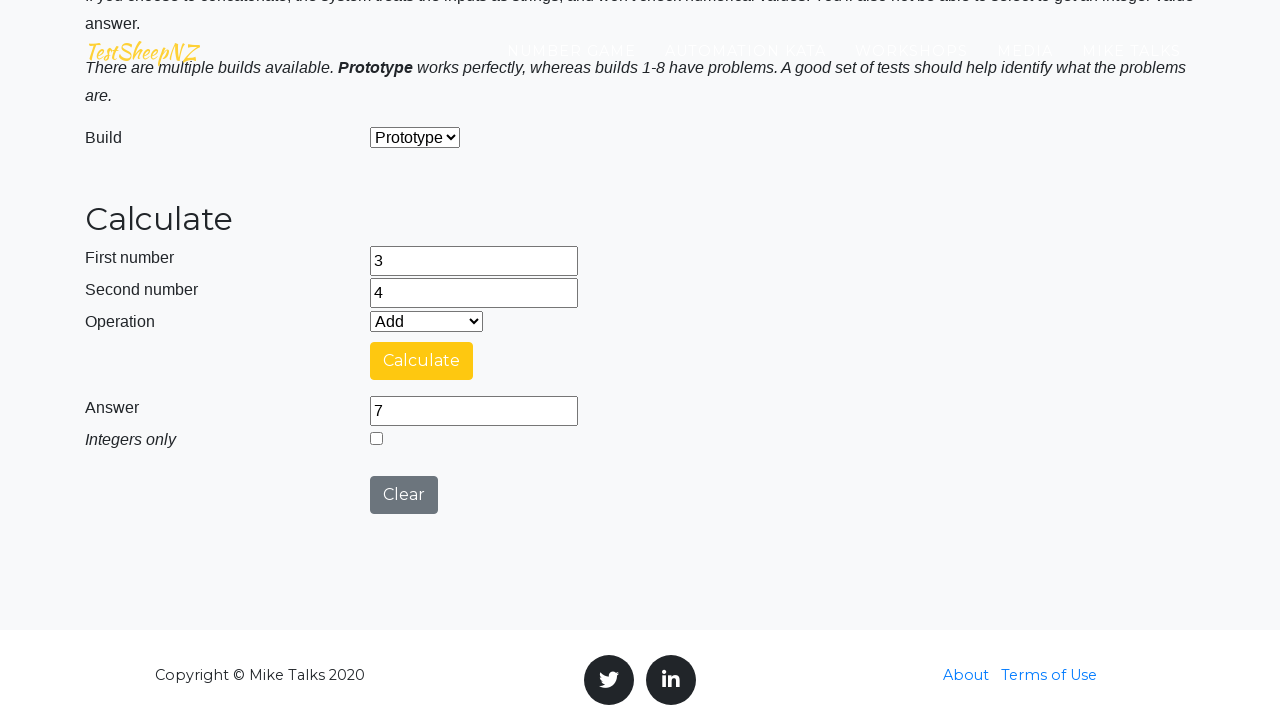

Verified result equals 7 - Addition test passed
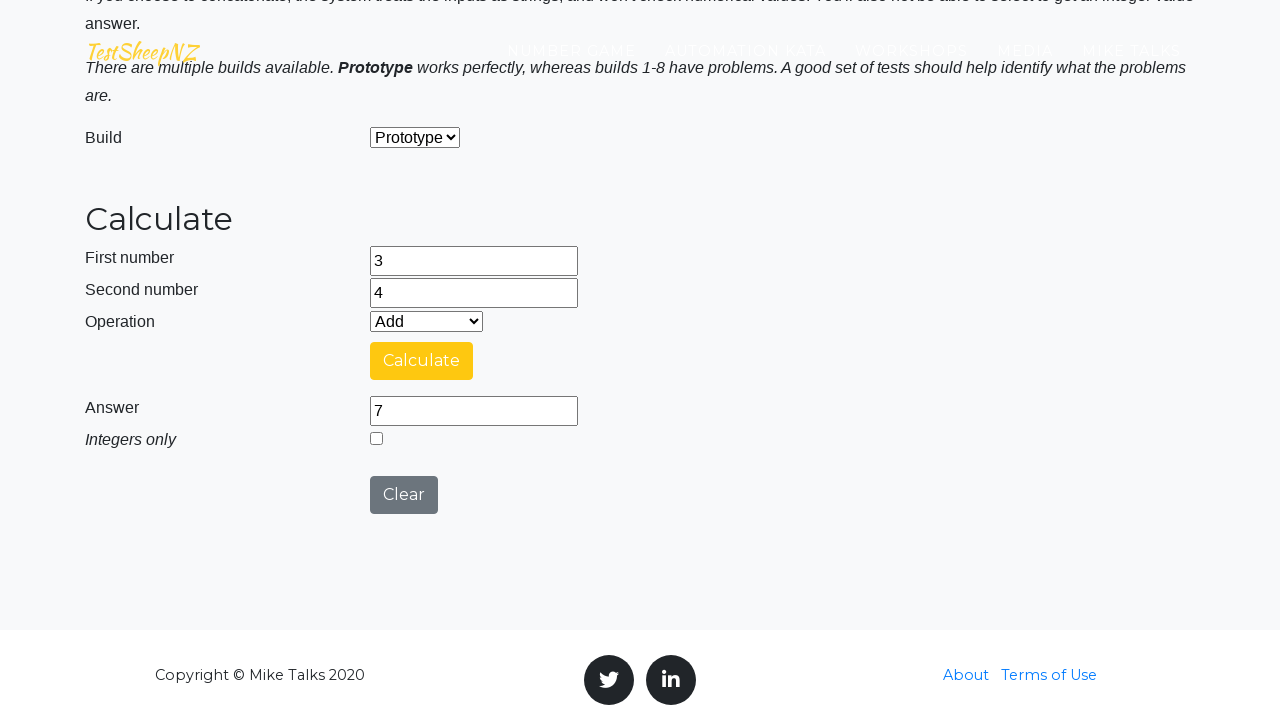

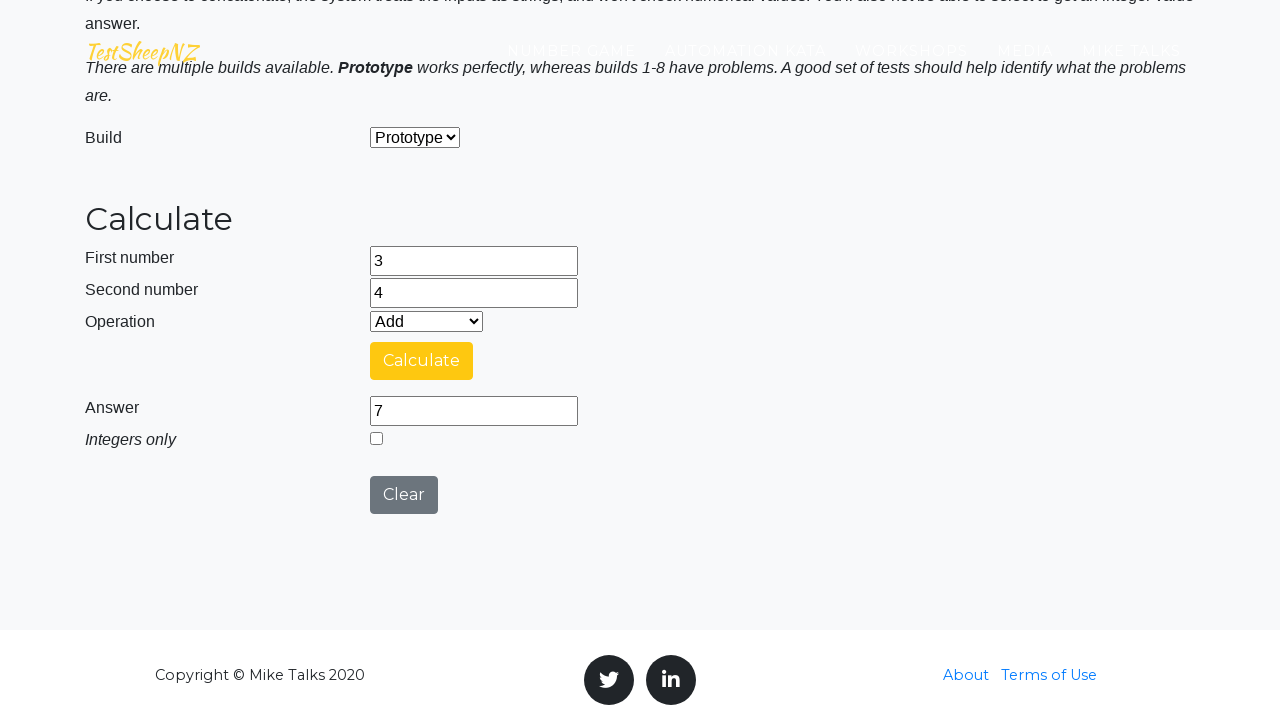